Tests the Web Tables functionality by navigating to the table section, clicking Add button, and entering a first name

Starting URL: https://demoqa.com/

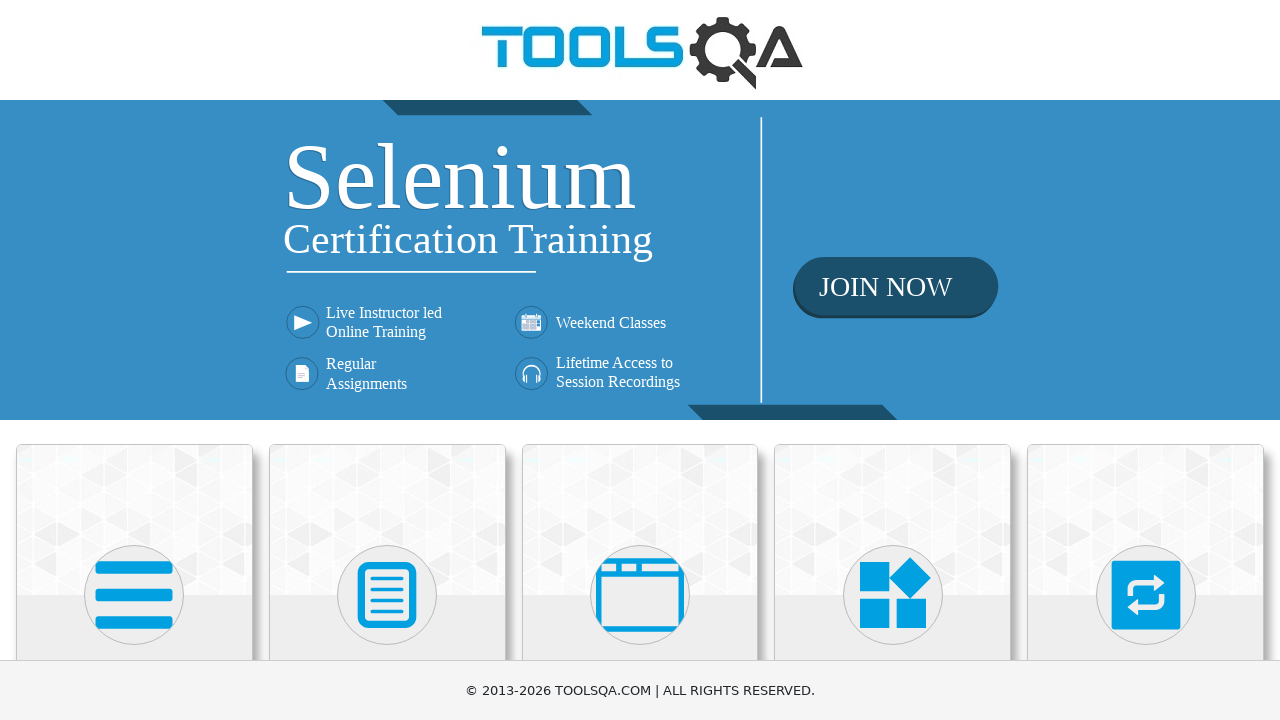

Clicked on Elements card at (134, 360) on text=Elements
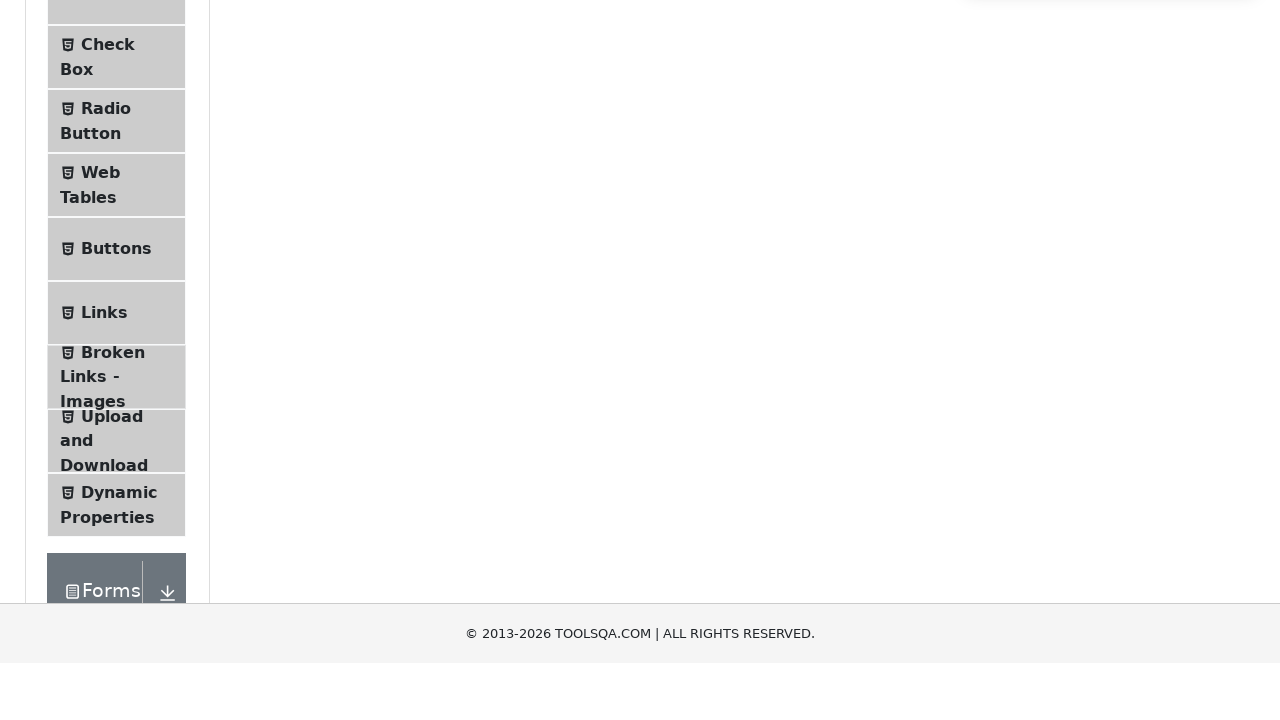

Clicked on Web Tables menu item at (100, 440) on text=Web Tables
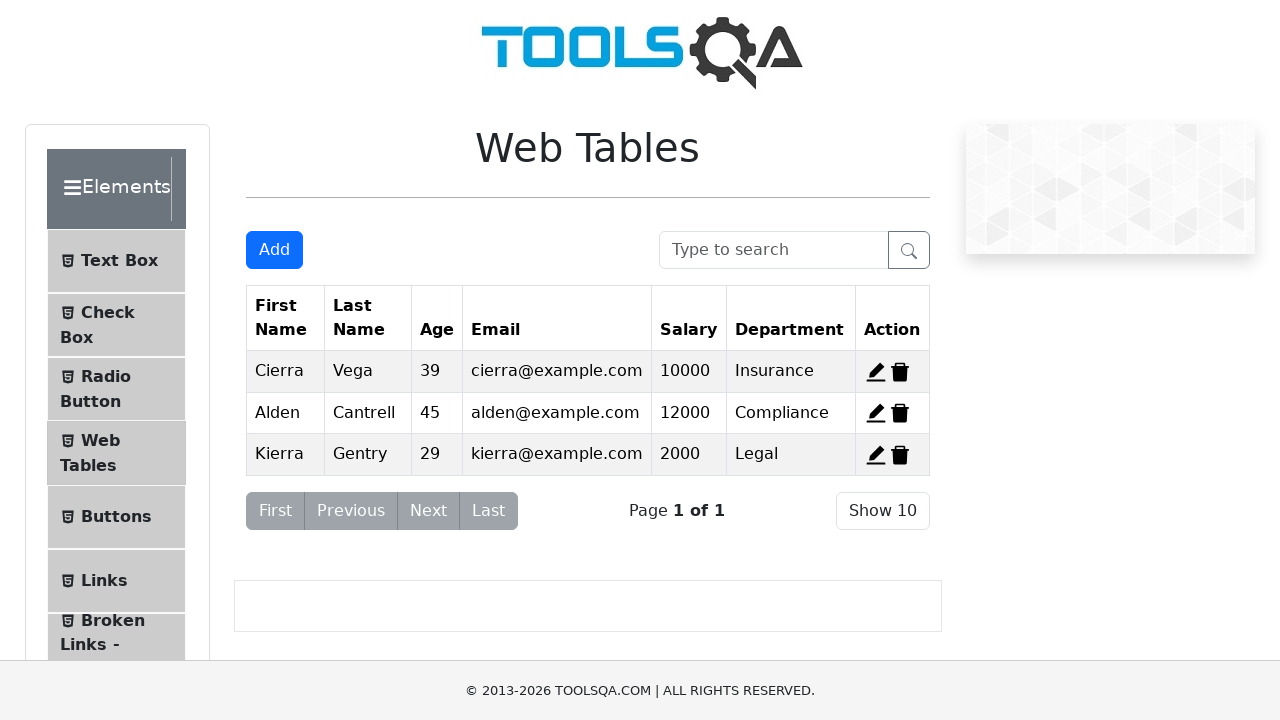

Clicked the Add button to create new record at (274, 250) on #addNewRecordButton
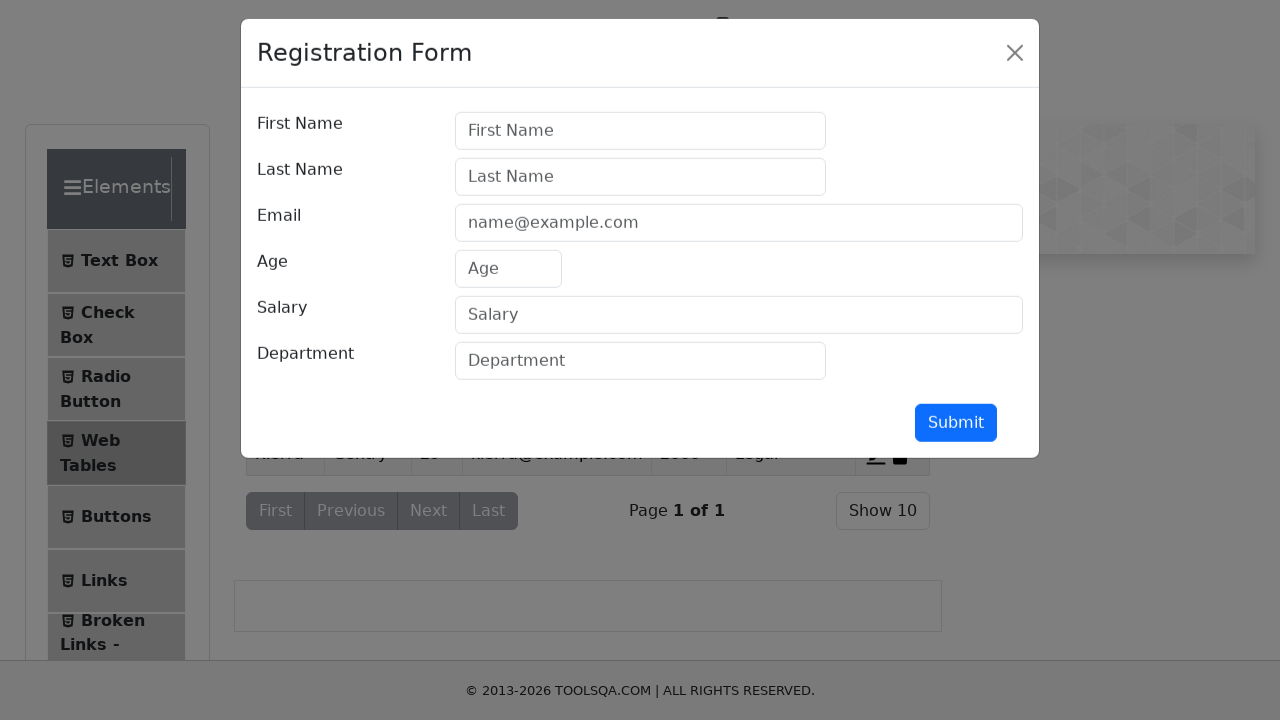

Entered 'Topgun' in the first name field on #firstName
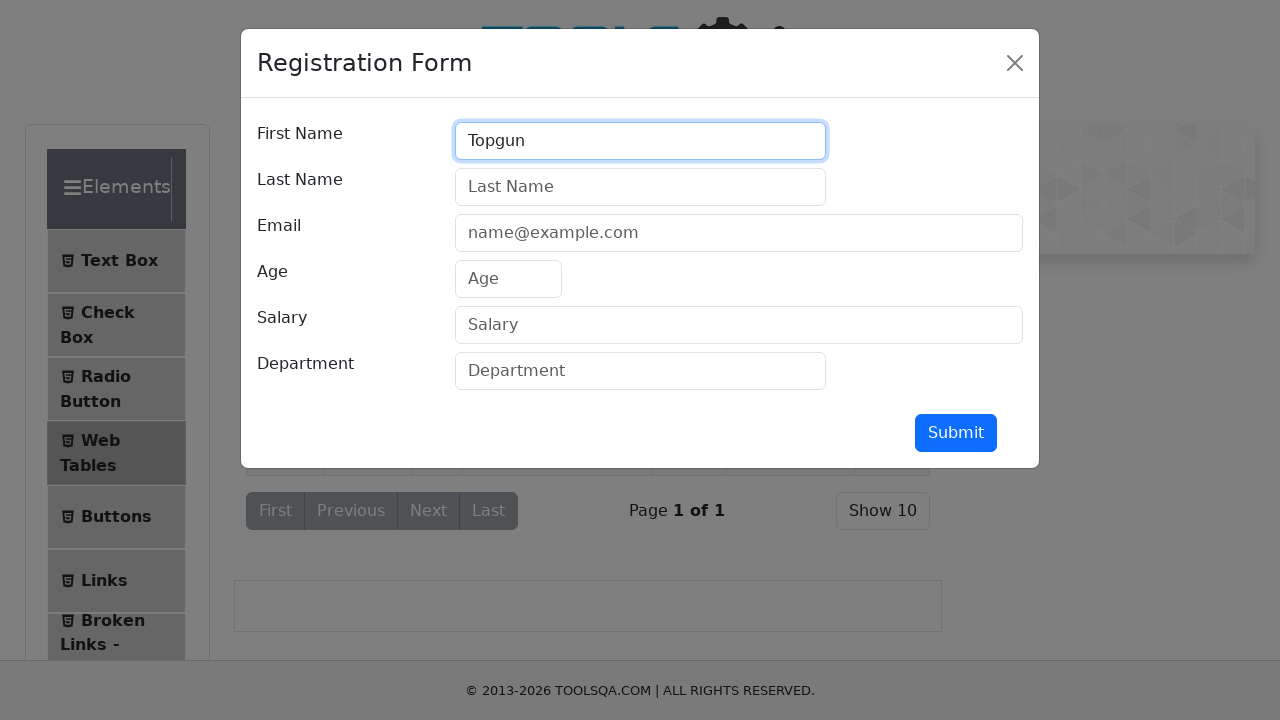

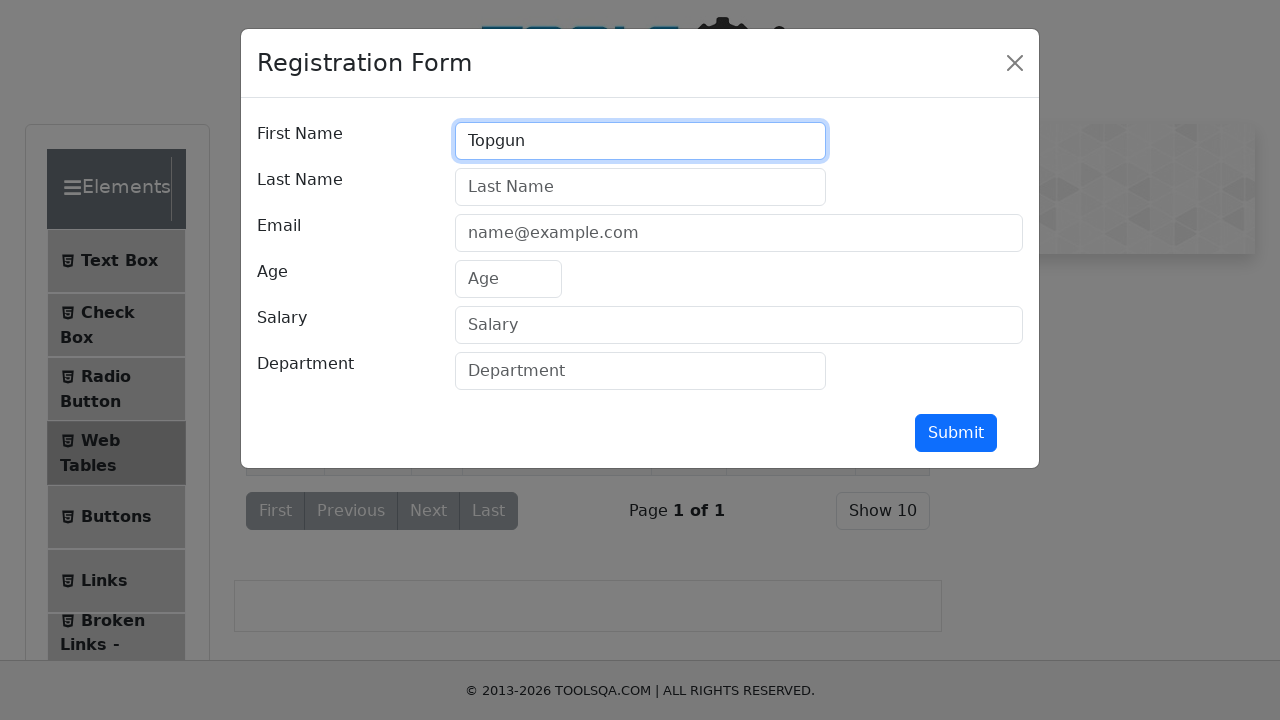